Tests navigation to the locations page by clicking the locations link in the header

Starting URL: https://parabank.parasoft.com/parabank/index.htm

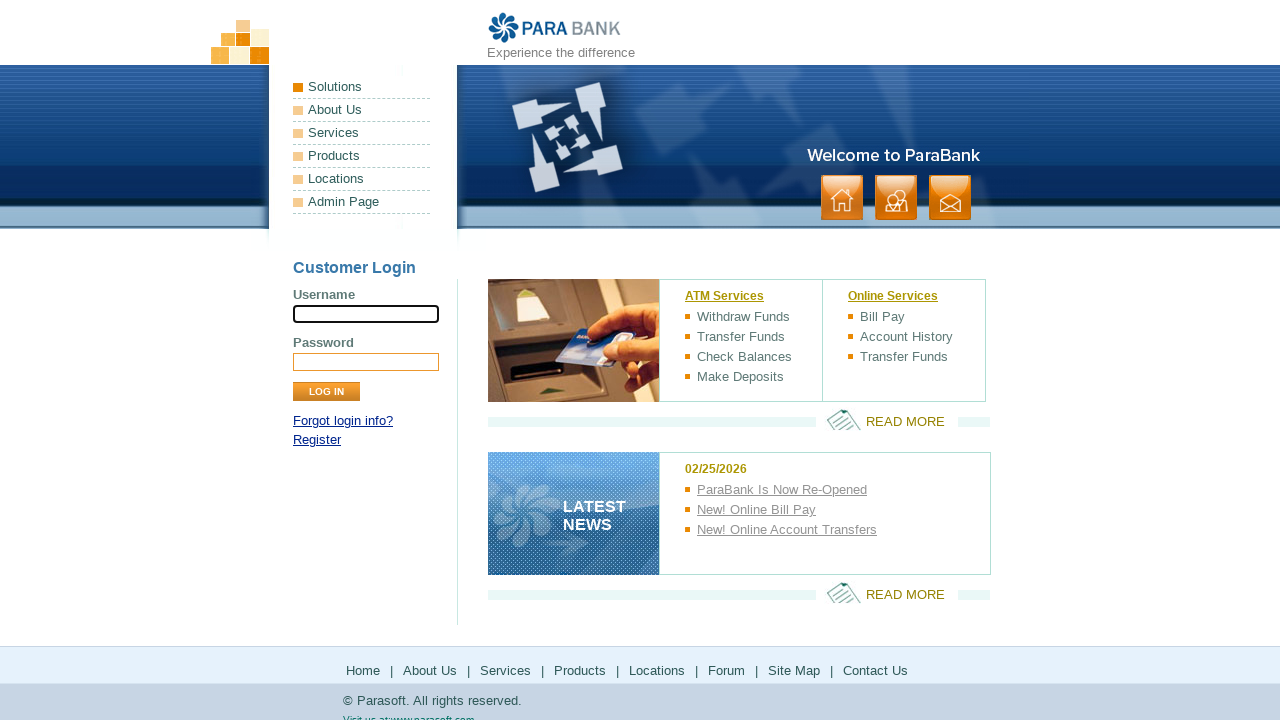

Clicked the locations link in the header at (362, 179) on xpath=//*[@id="headerPanel"]/ul[1]/li[5]/a
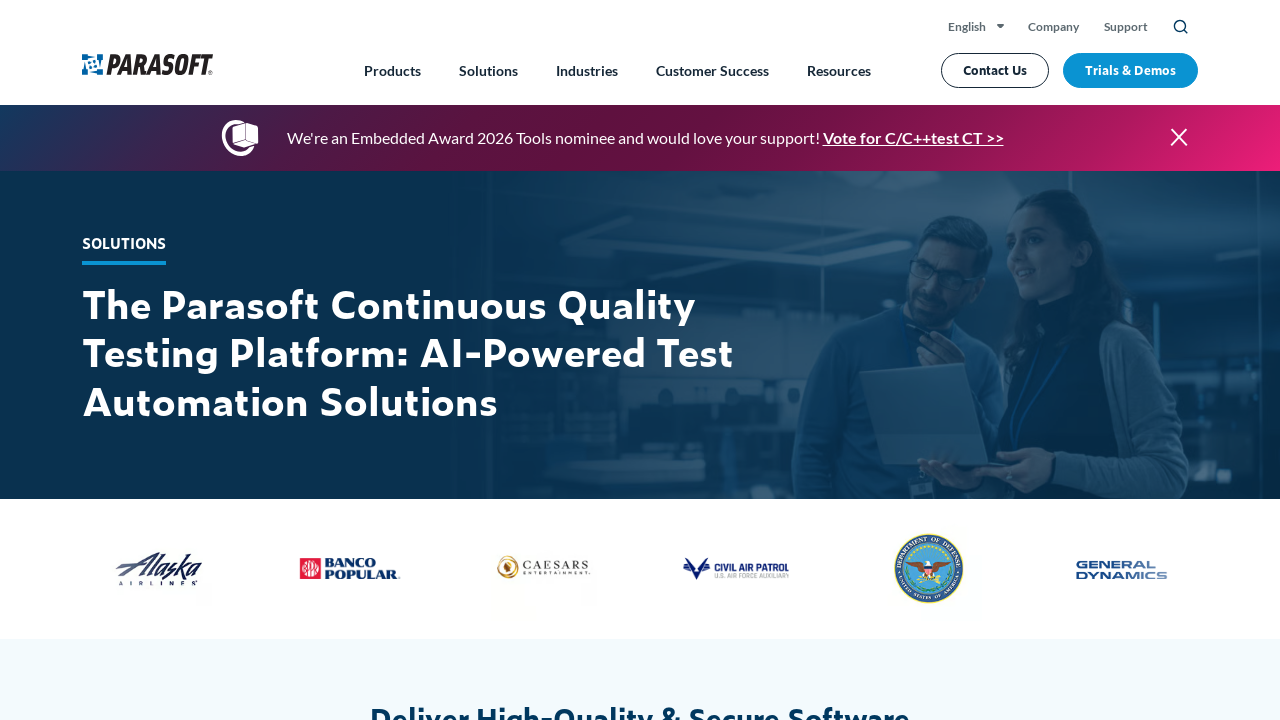

Waited for locations page to load
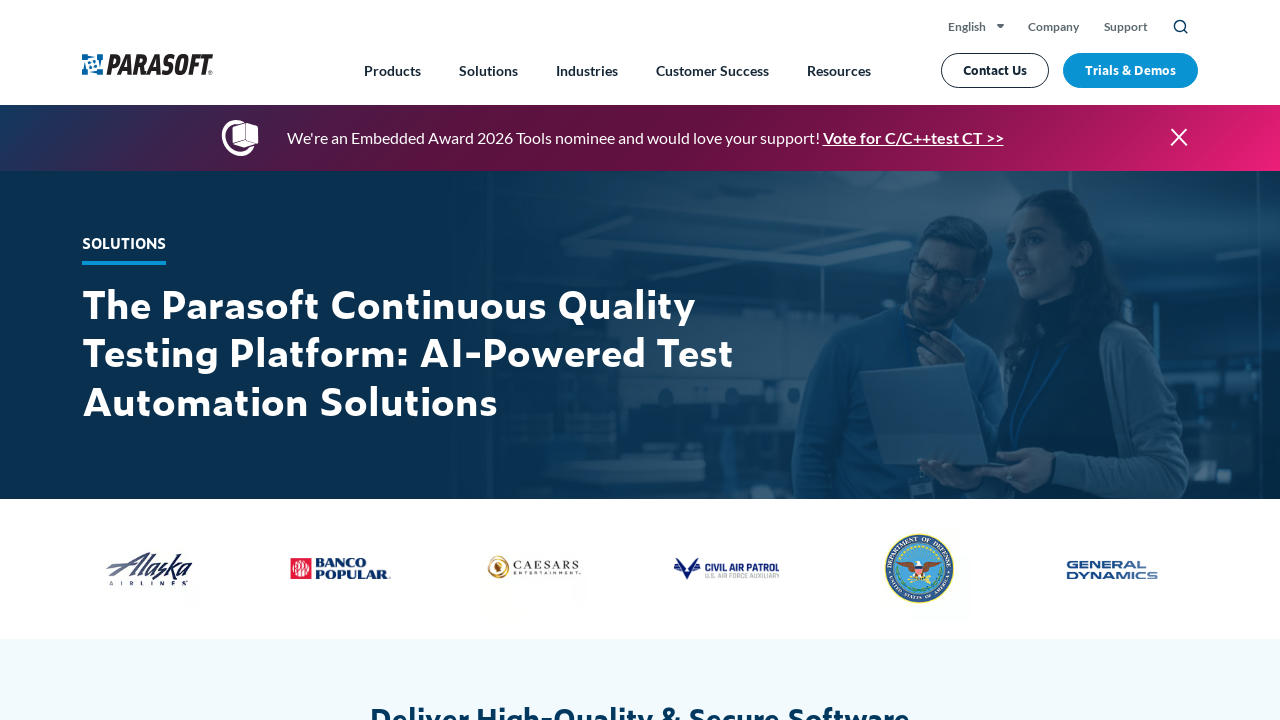

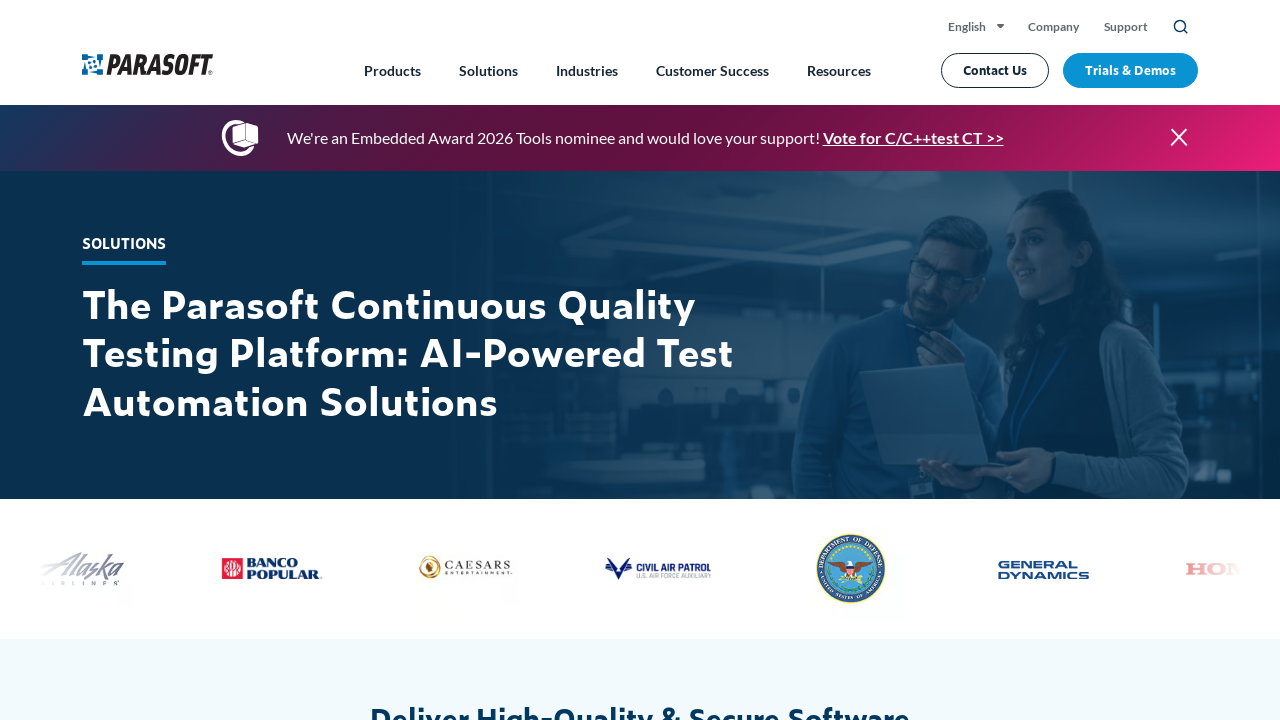